Tests a registration form by filling in first name, last name, and email fields, then submitting the form and verifying the success message appears.

Starting URL: http://suninjuly.github.io/registration1.html

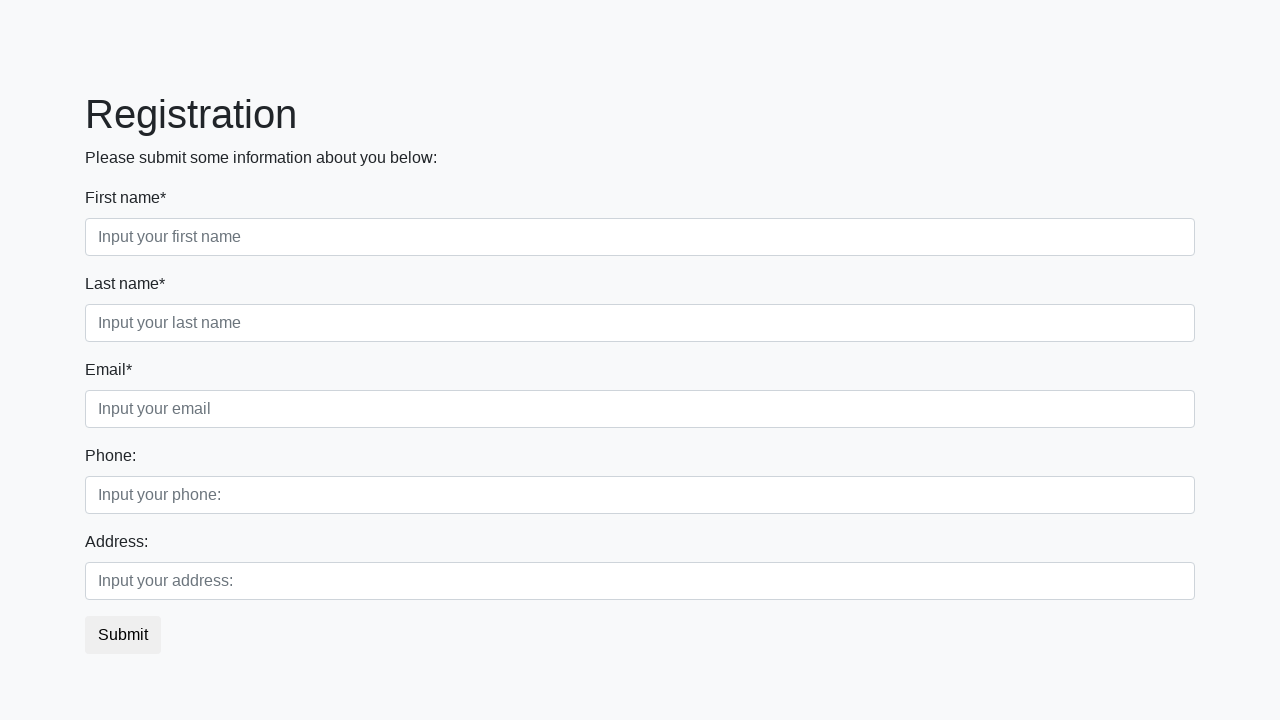

Filled first name field with 'Ivan' on input.form-control.first
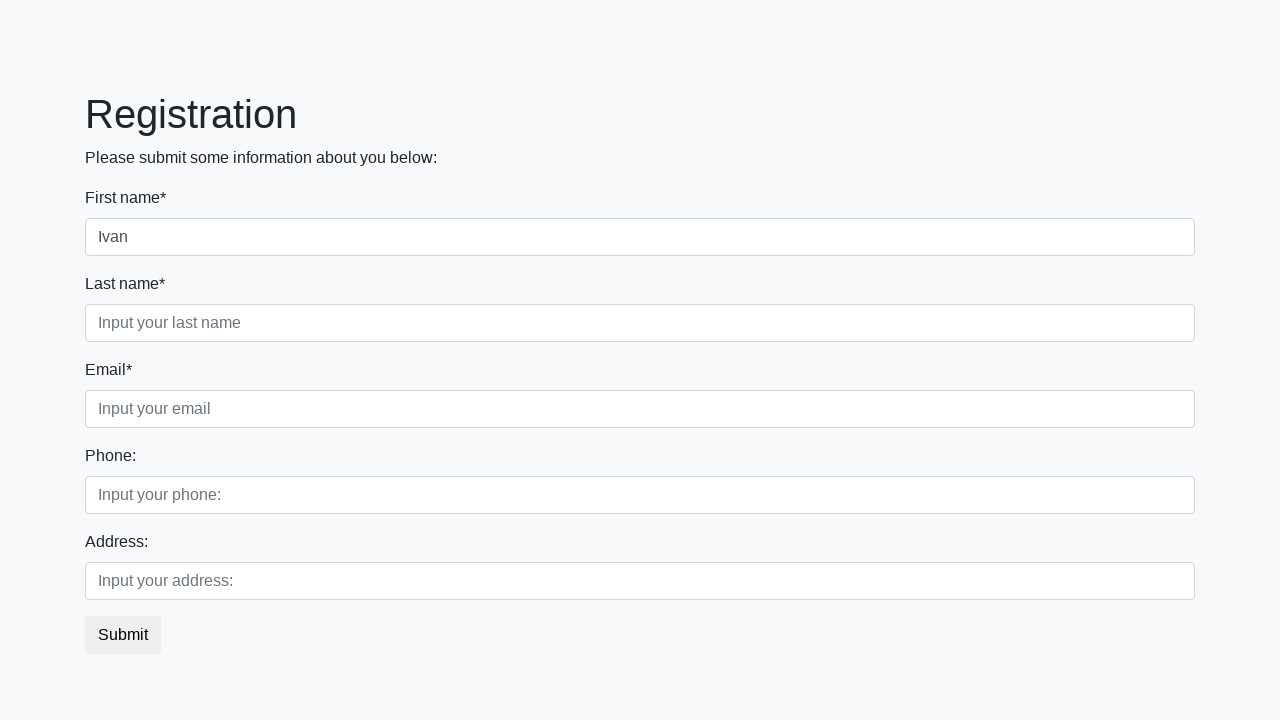

Filled last name field with 'Ivanov' on input.form-control.second
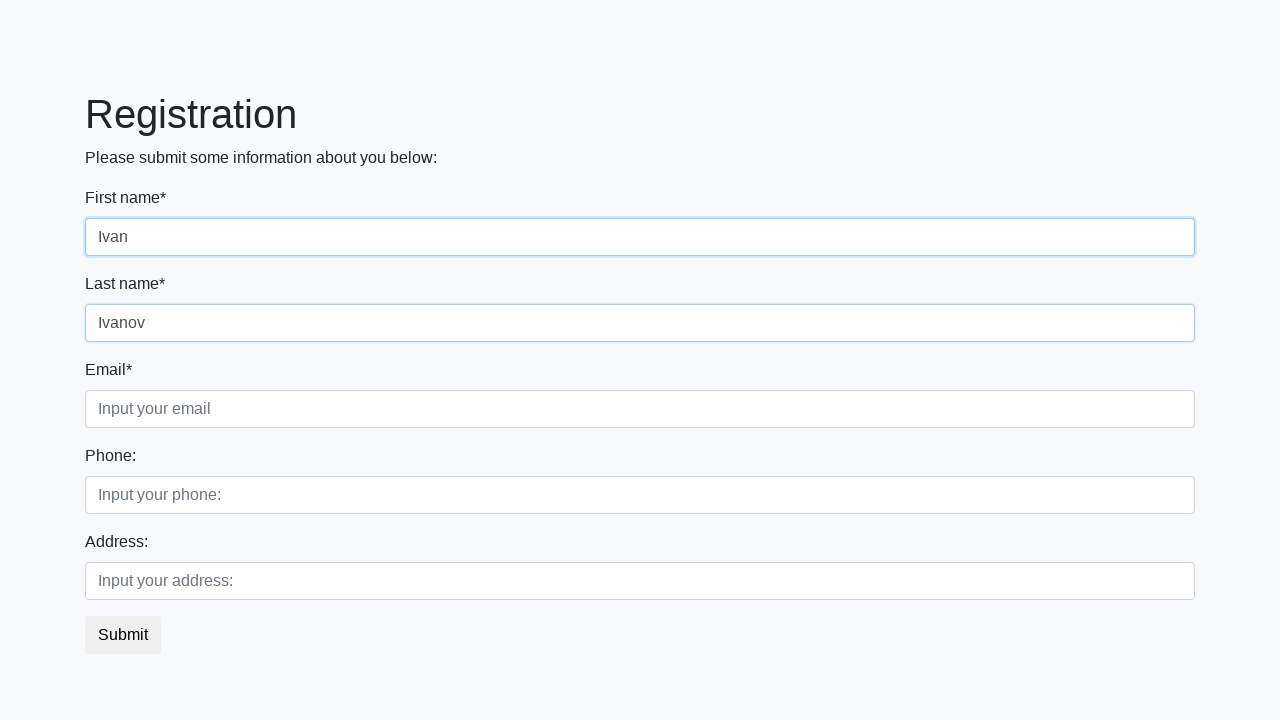

Filled email field with 'avadakedavra@yandex.ru' on input.form-control.third
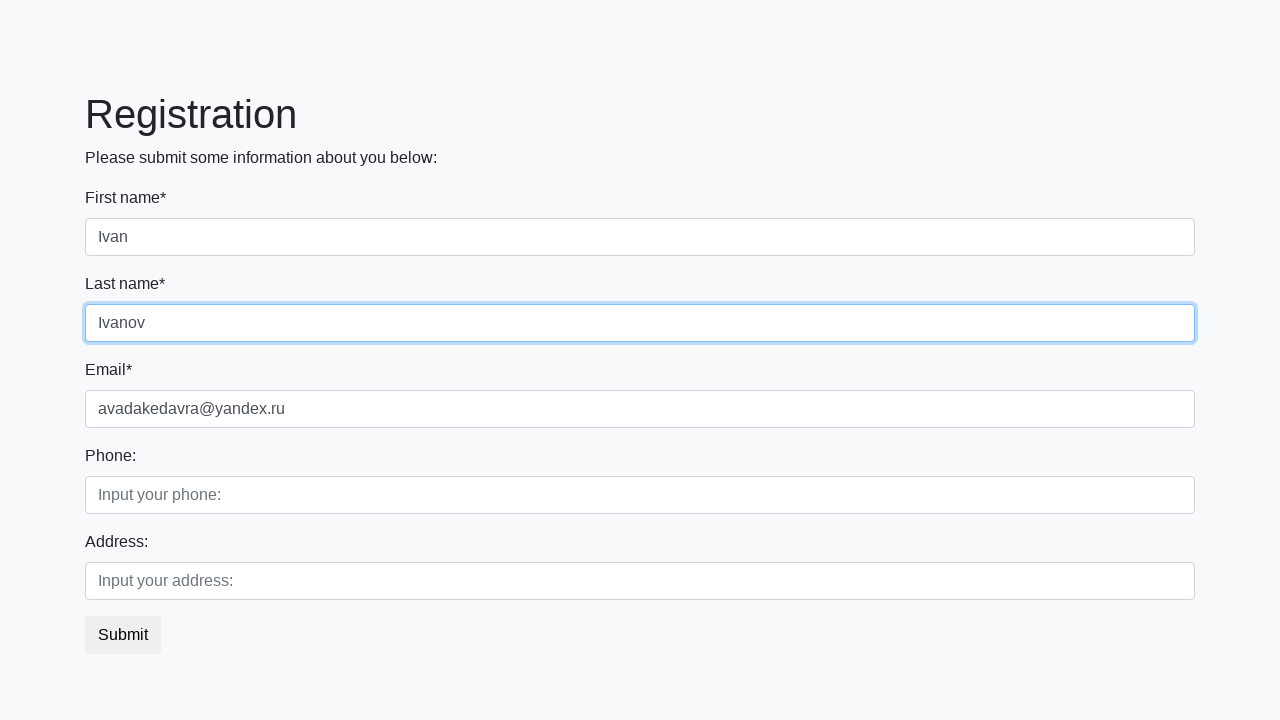

Clicked submit button to register at (123, 635) on button.btn
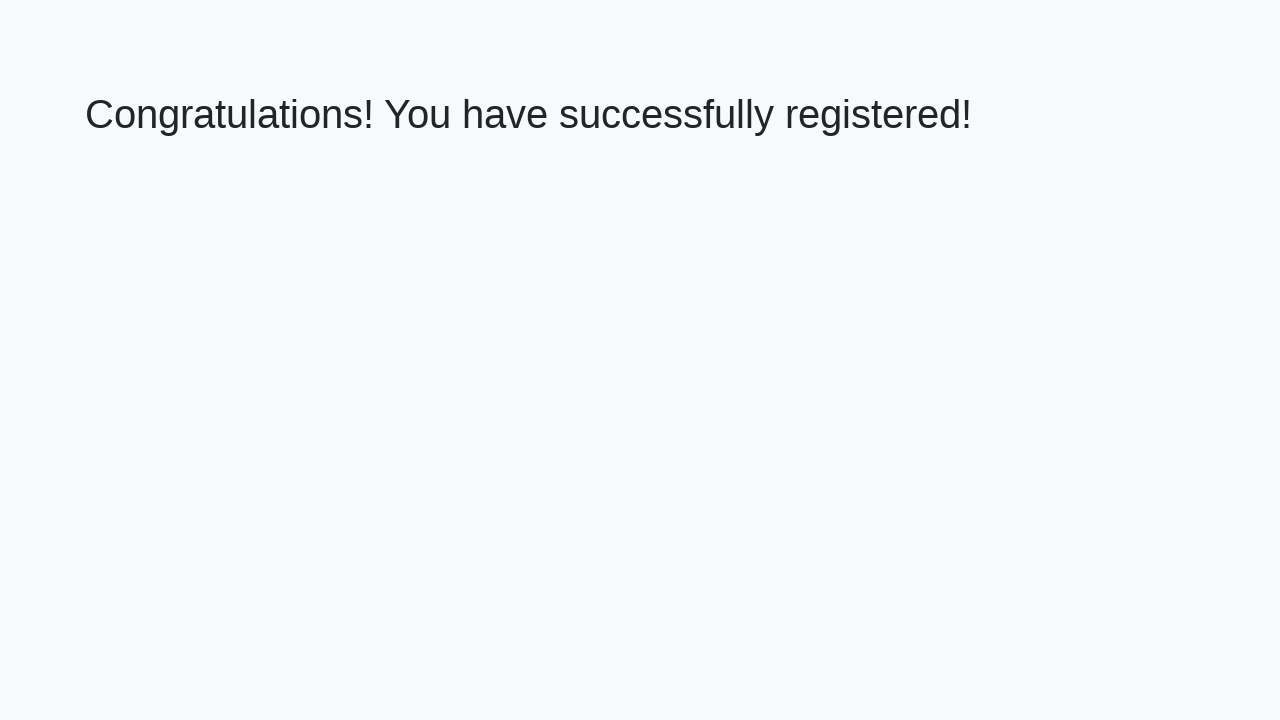

Success message appeared on page
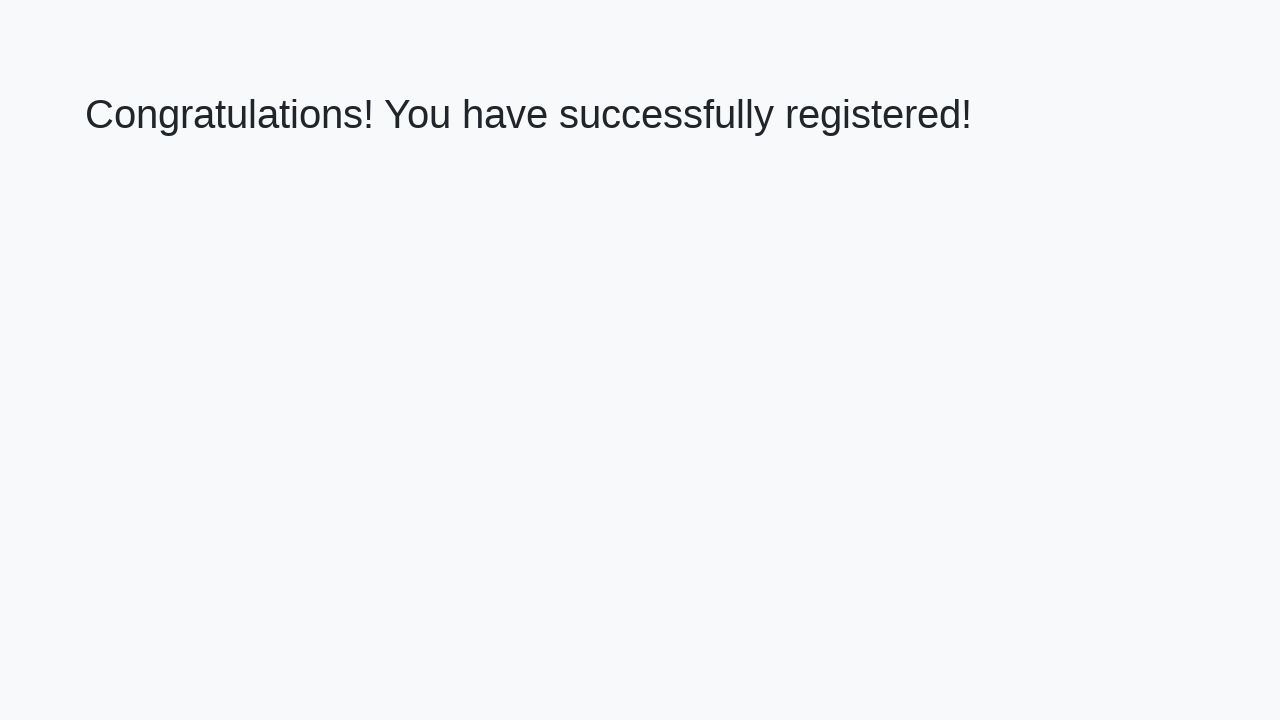

Retrieved success message text
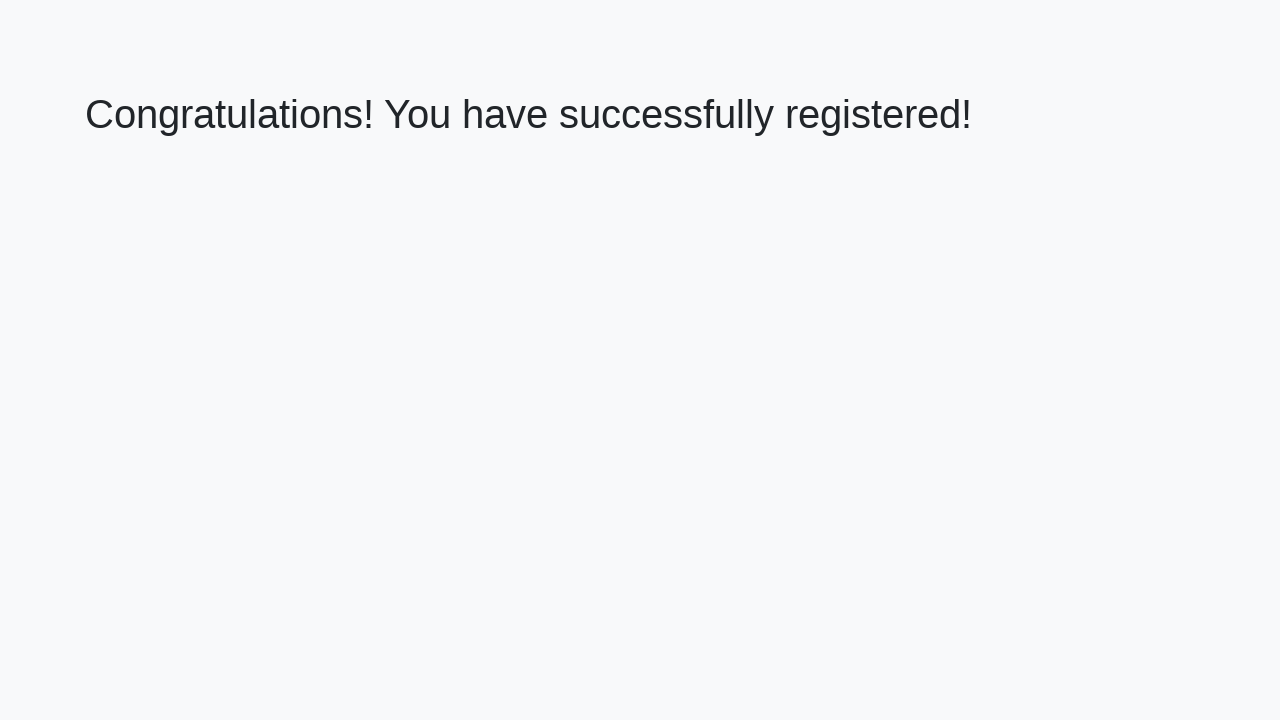

Verified success message matches expected text
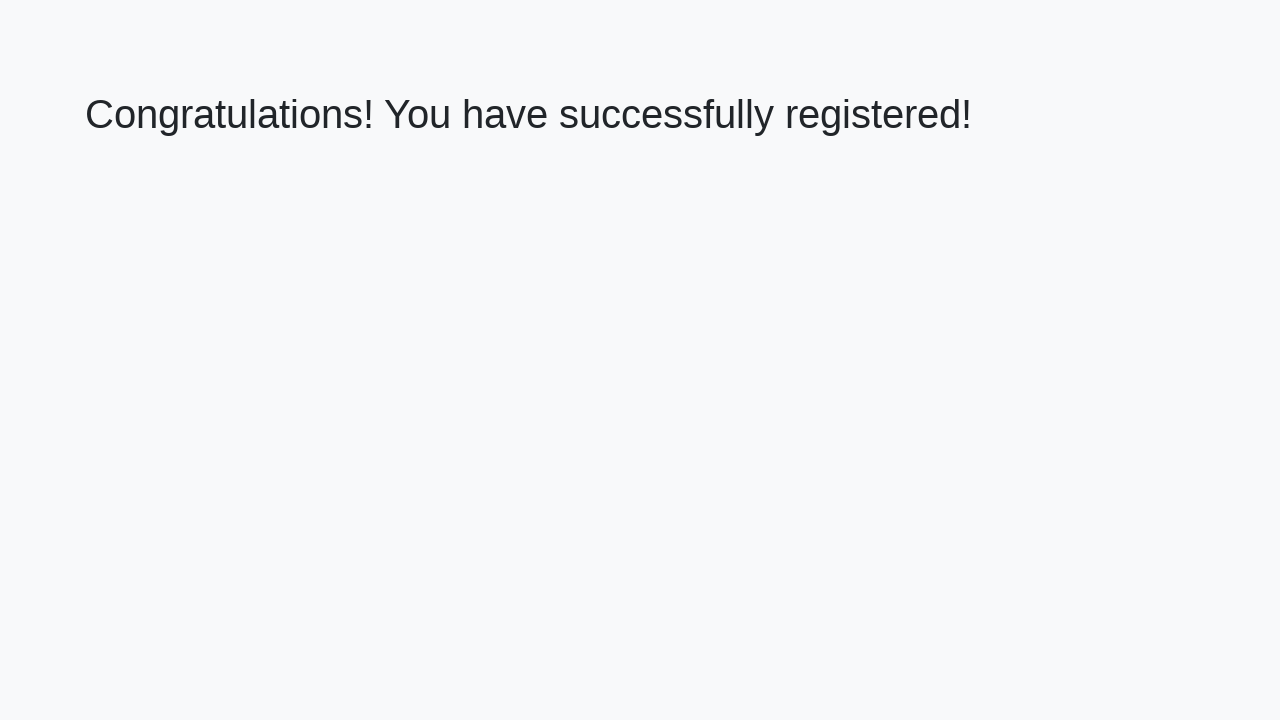

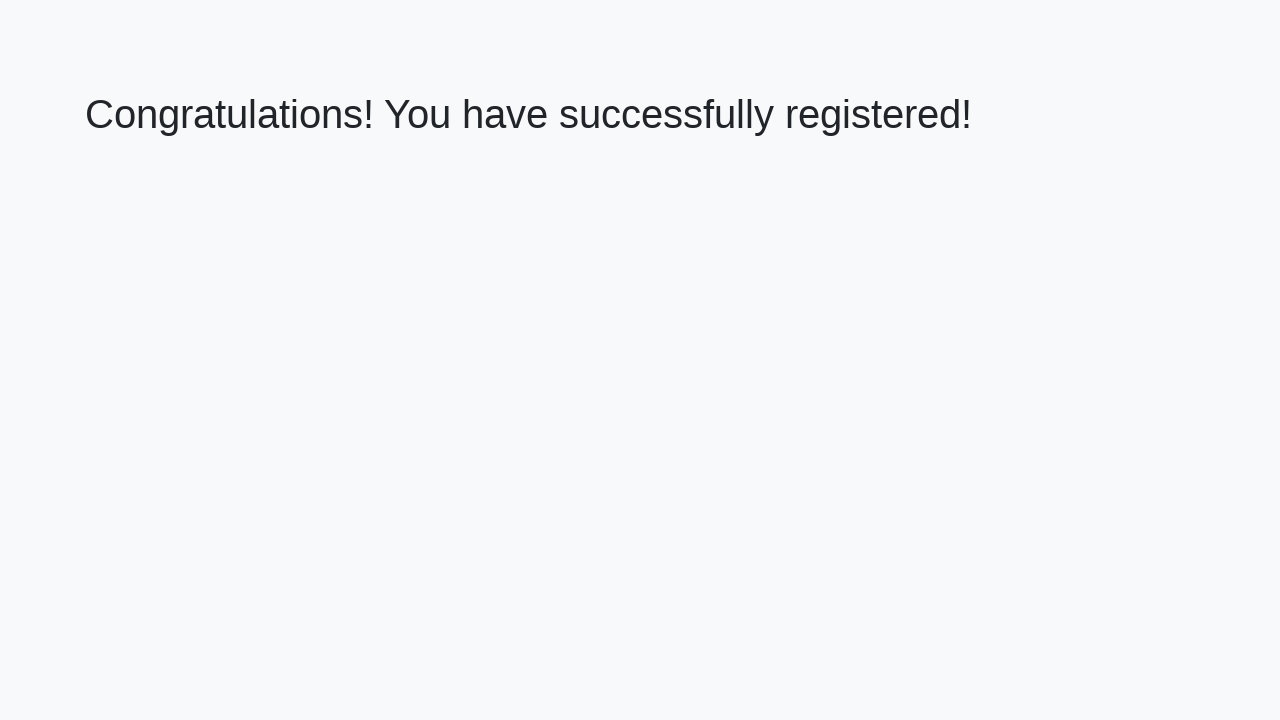